Tests mouse hover functionality by hovering over an element to reveal a dropdown menu and then clicking on the first link in the hover content.

Starting URL: https://rahulshettyacademy.com/AutomationPractice/

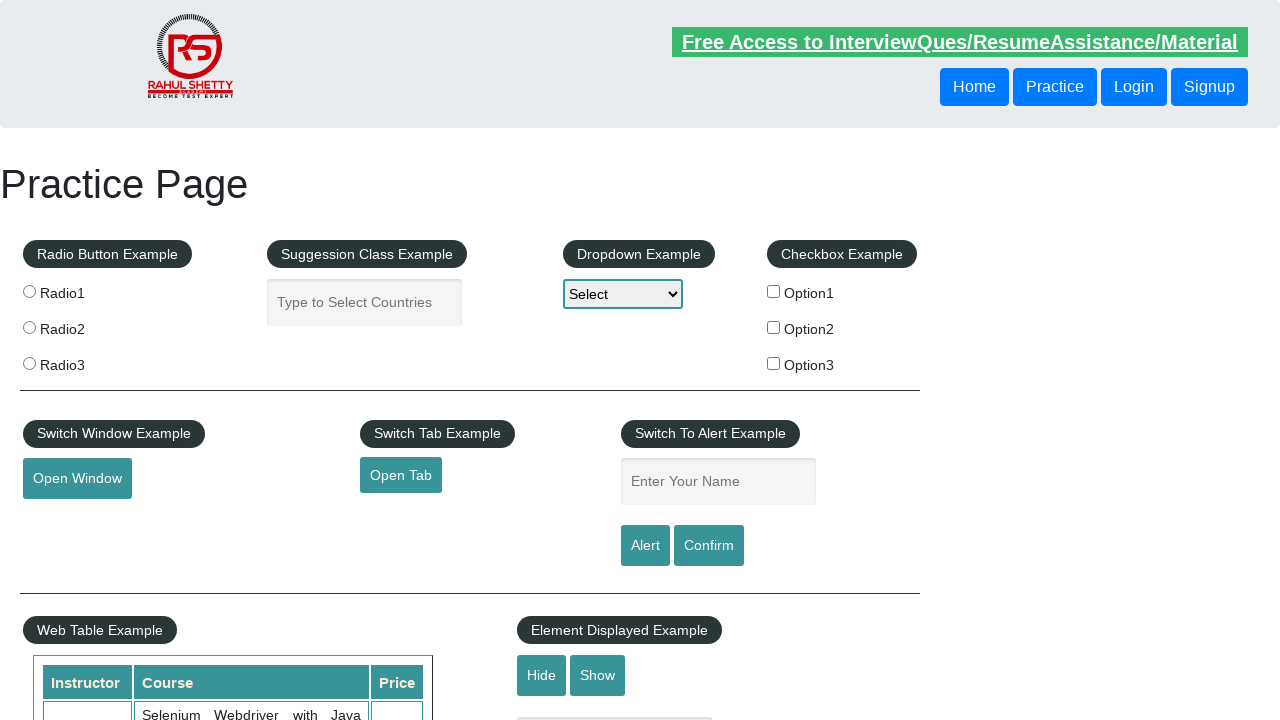

Navigated to AutomationPractice page
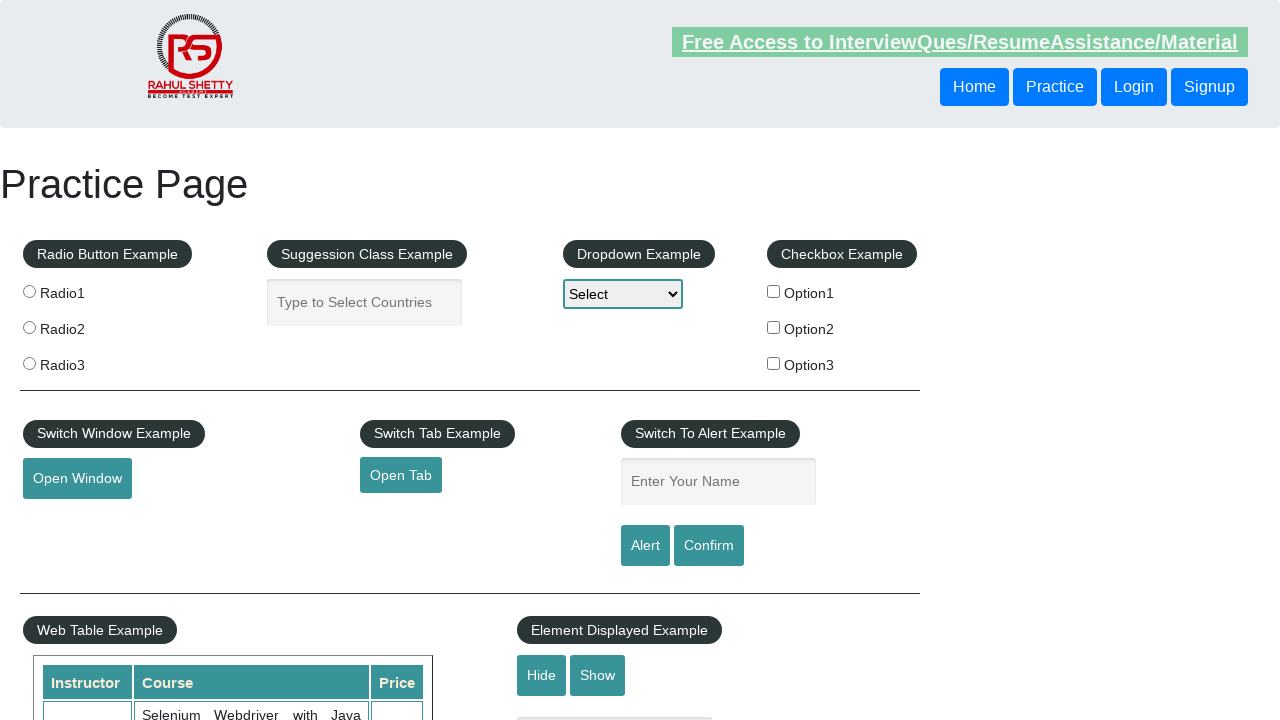

Hovered over mouse hover element to reveal dropdown menu at (83, 361) on #mousehover
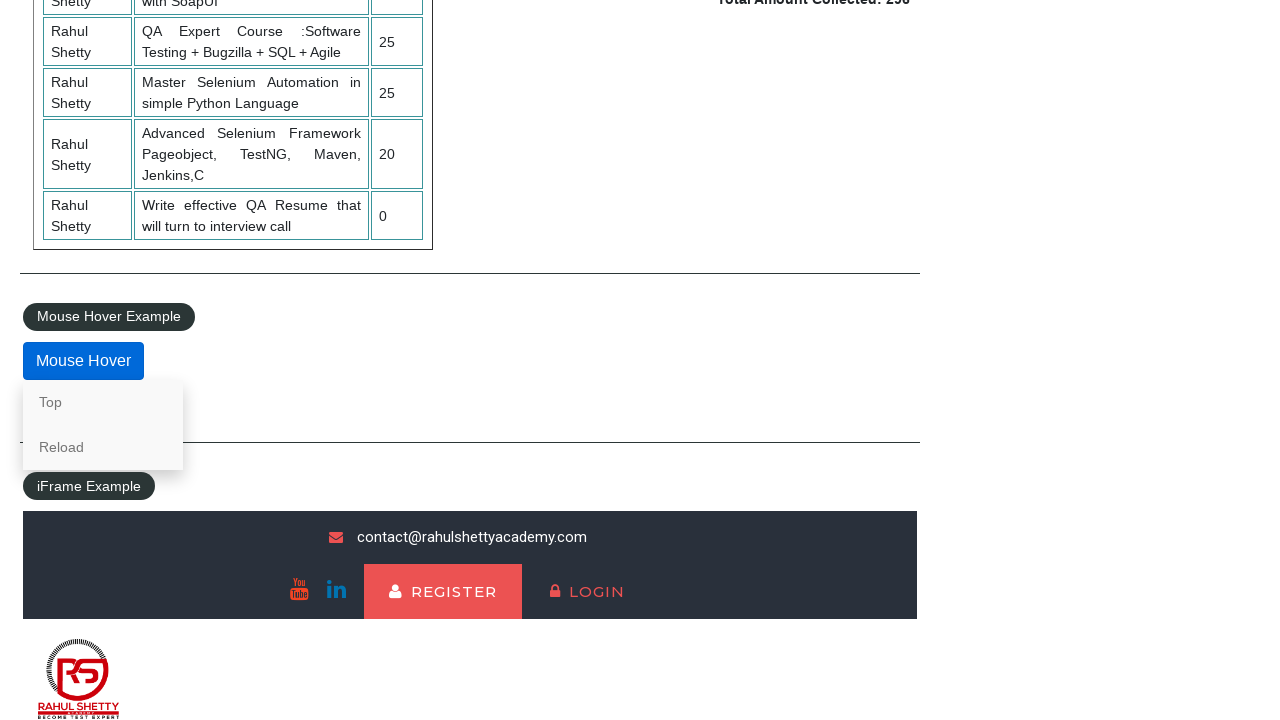

Clicked the first link in the hover dropdown content at (103, 402) on xpath=//div[@class='mouse-hover-content']//a[1]
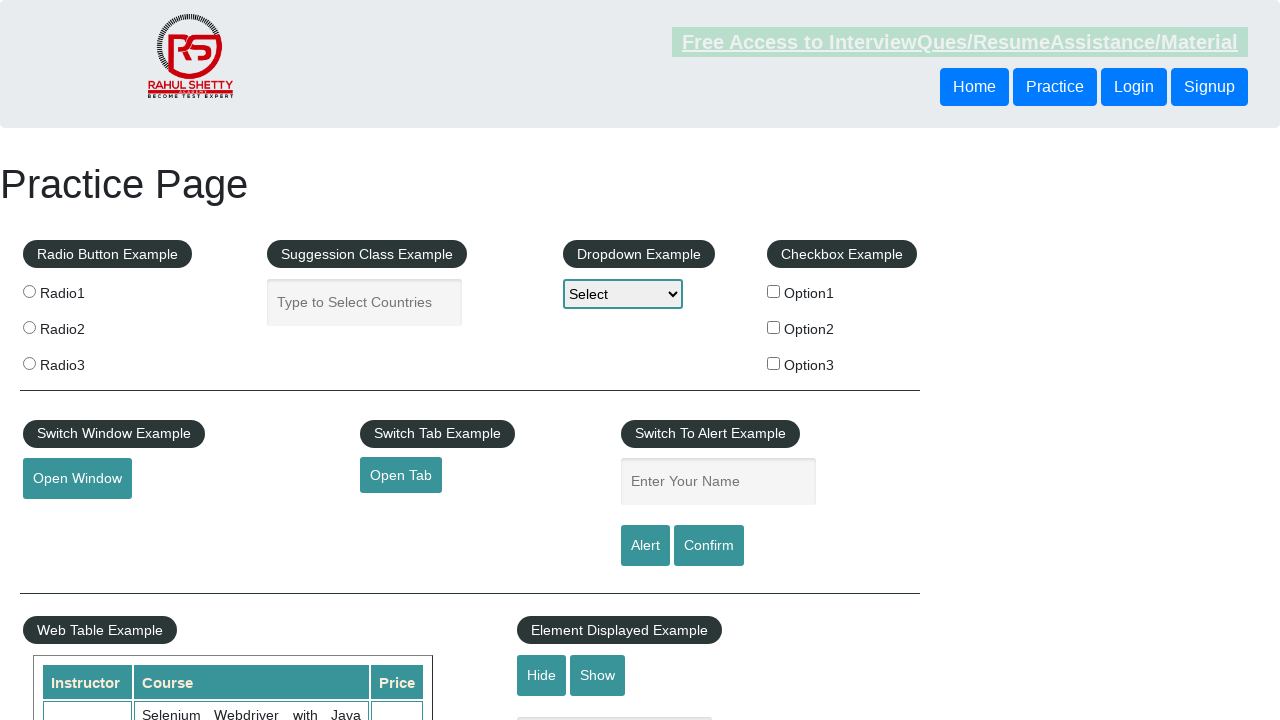

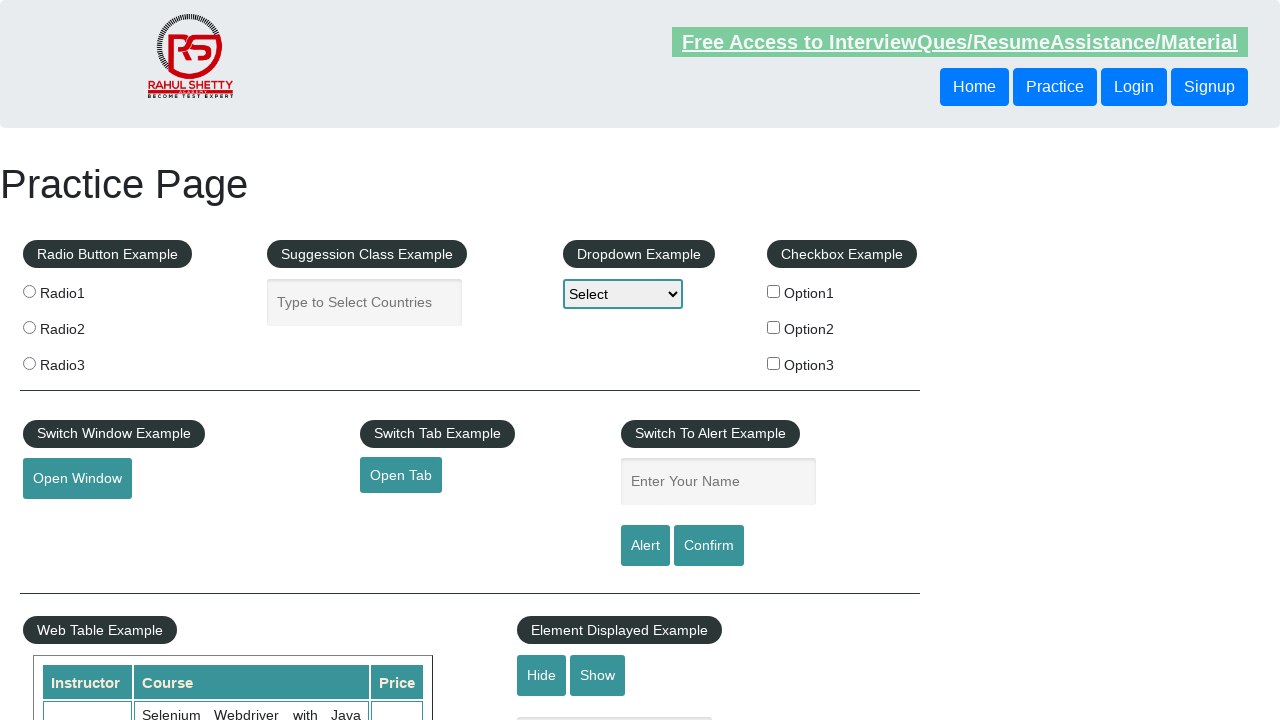